Tests the About page by navigating to it, then clicking through Education, Experience, and Certifications & Awards sections to verify they expand and become visible.

Starting URL: https://www.justenanderson.dev/

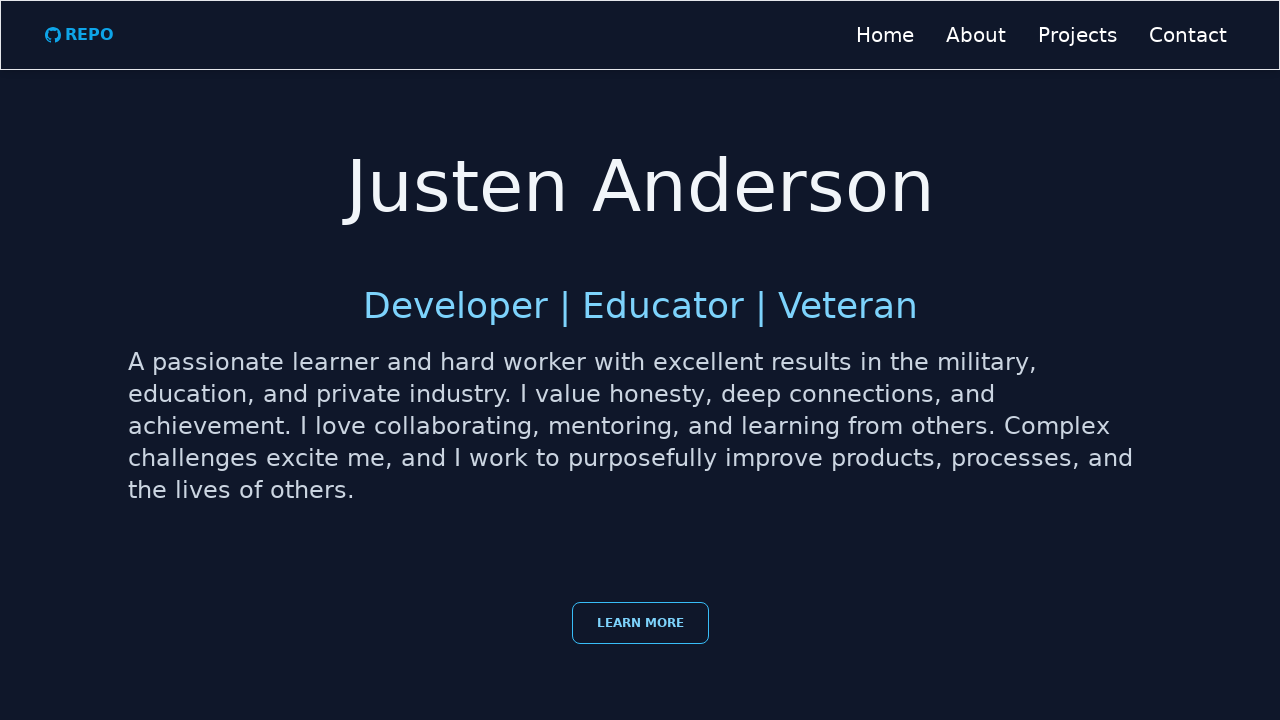

Clicked About link to navigate to About page at (976, 35) on internal:role=link[name="About"i] >> nth=0
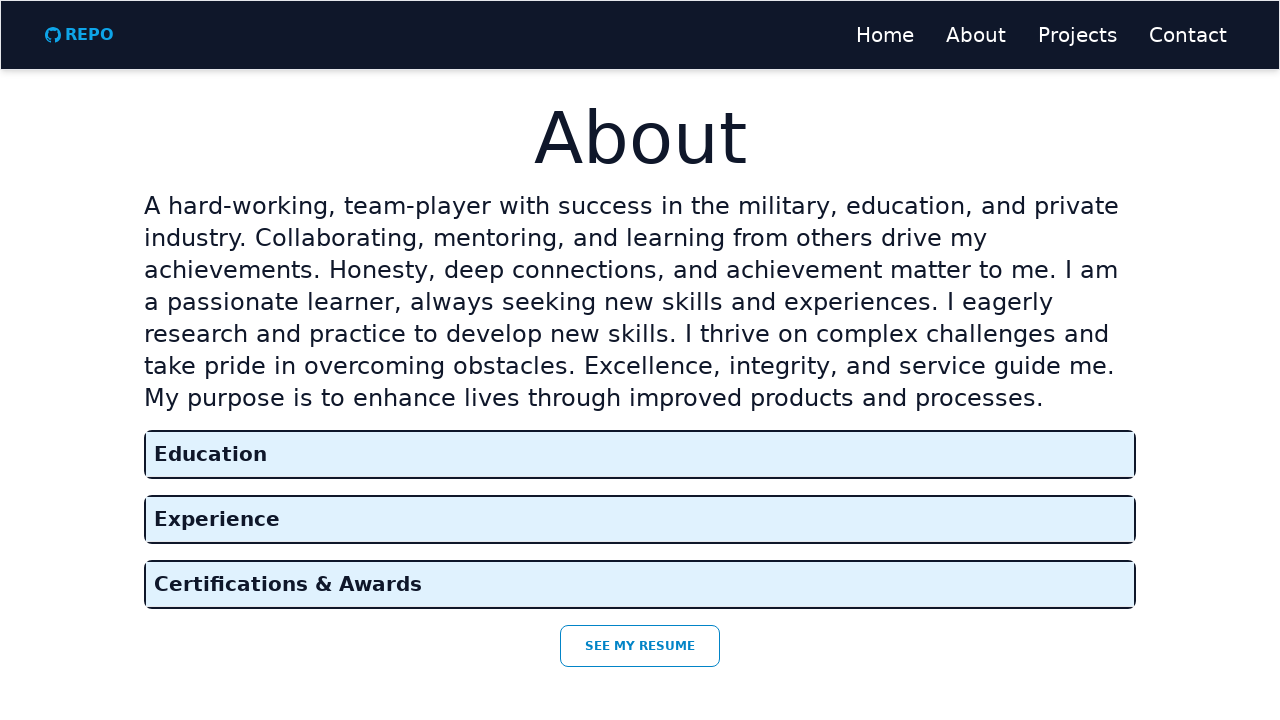

About page heading became visible
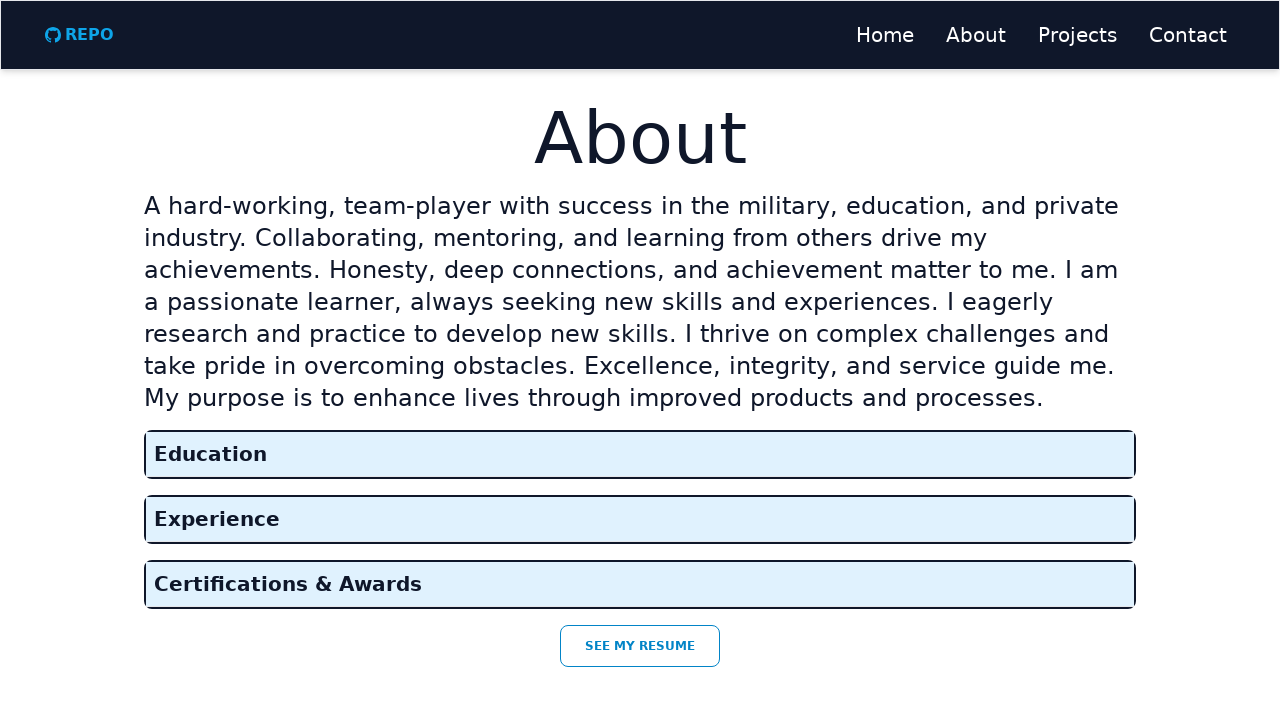

Clicked Education button to expand section at (640, 454) on internal:role=button[name="Education"i]
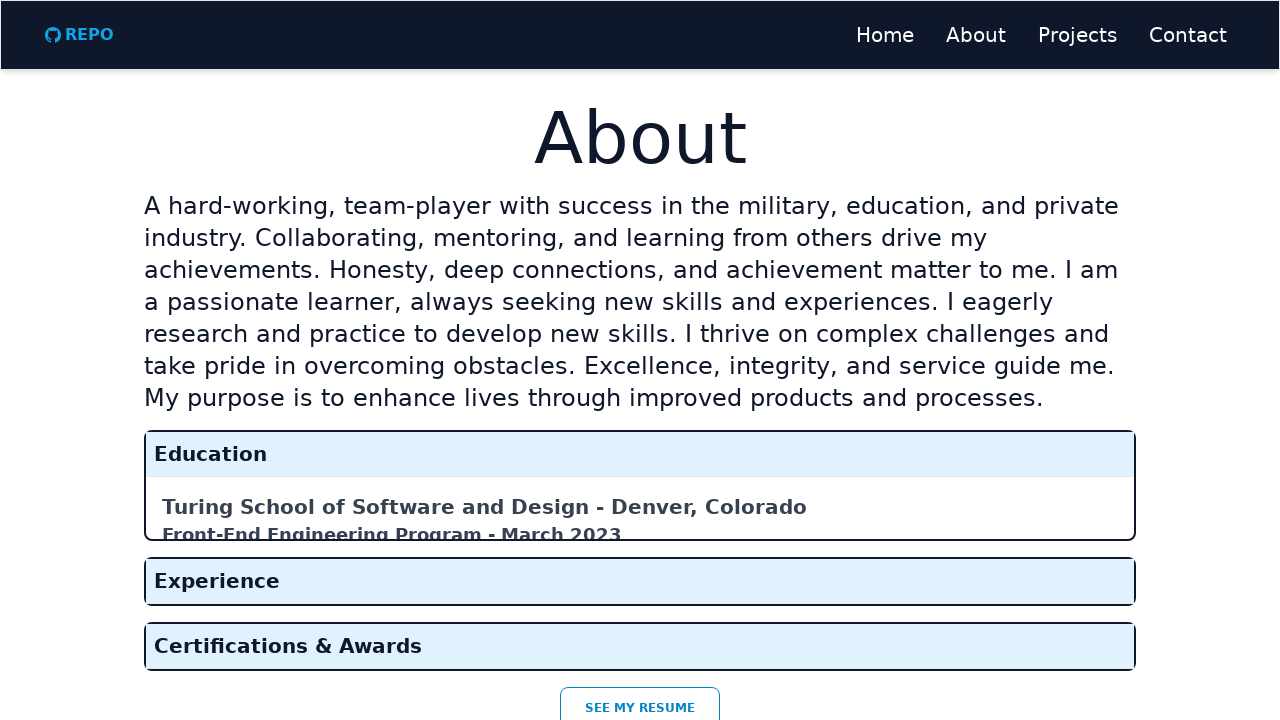

Waited 500ms for Education section to expand
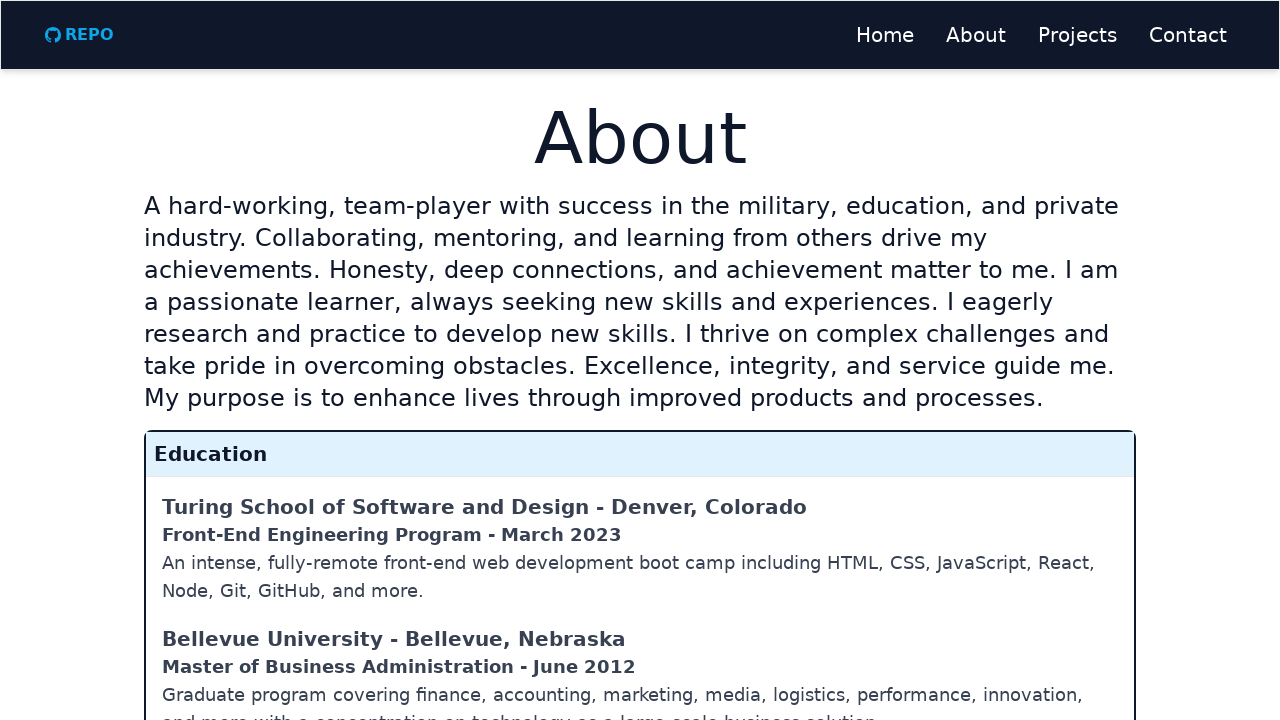

Clicked Experience button to expand section at (640, 548) on internal:role=button[name="Experience"i]
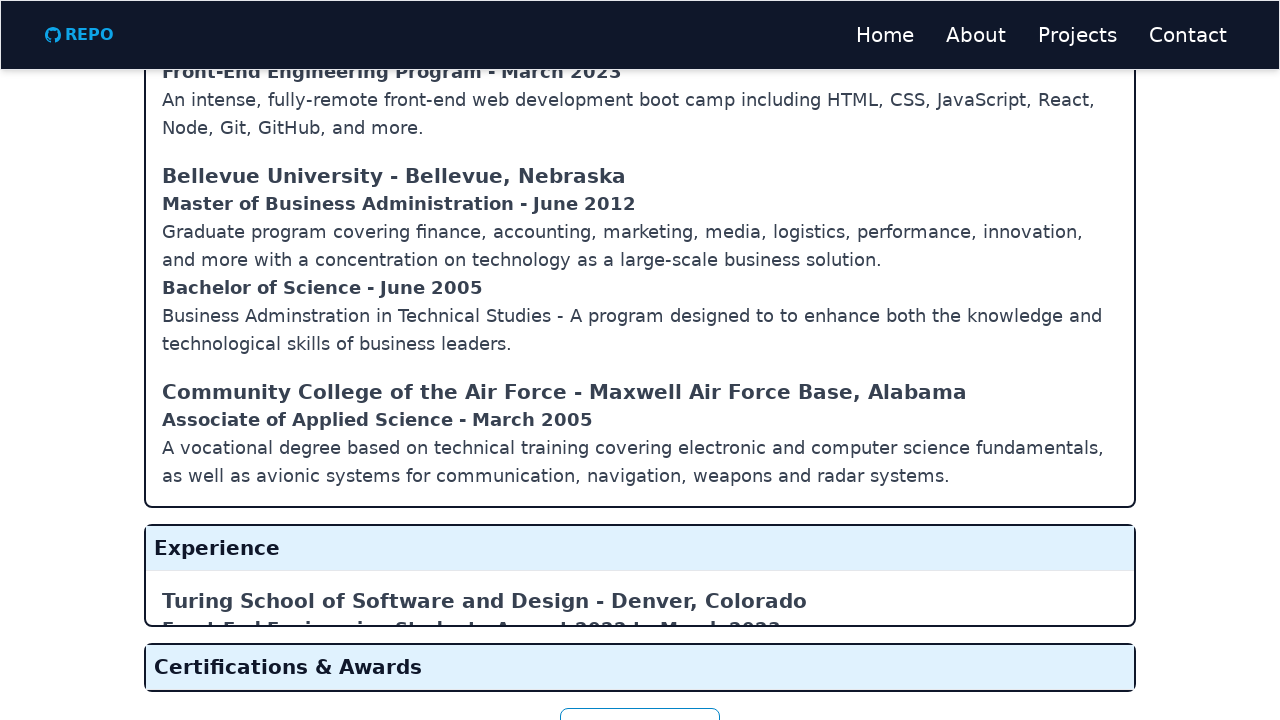

Waited 500ms for Experience section to expand
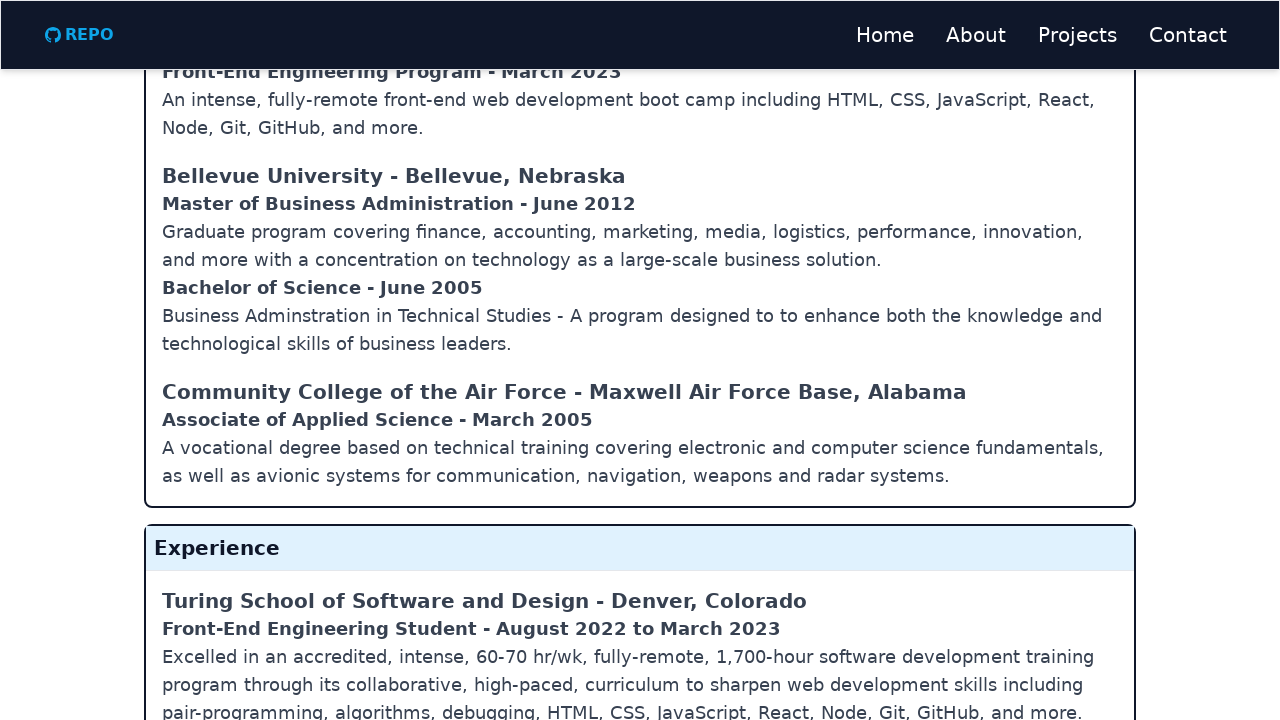

Clicked Certifications & Awards button to expand section at (640, 614) on internal:role=button[name="Certifications & Awards"i]
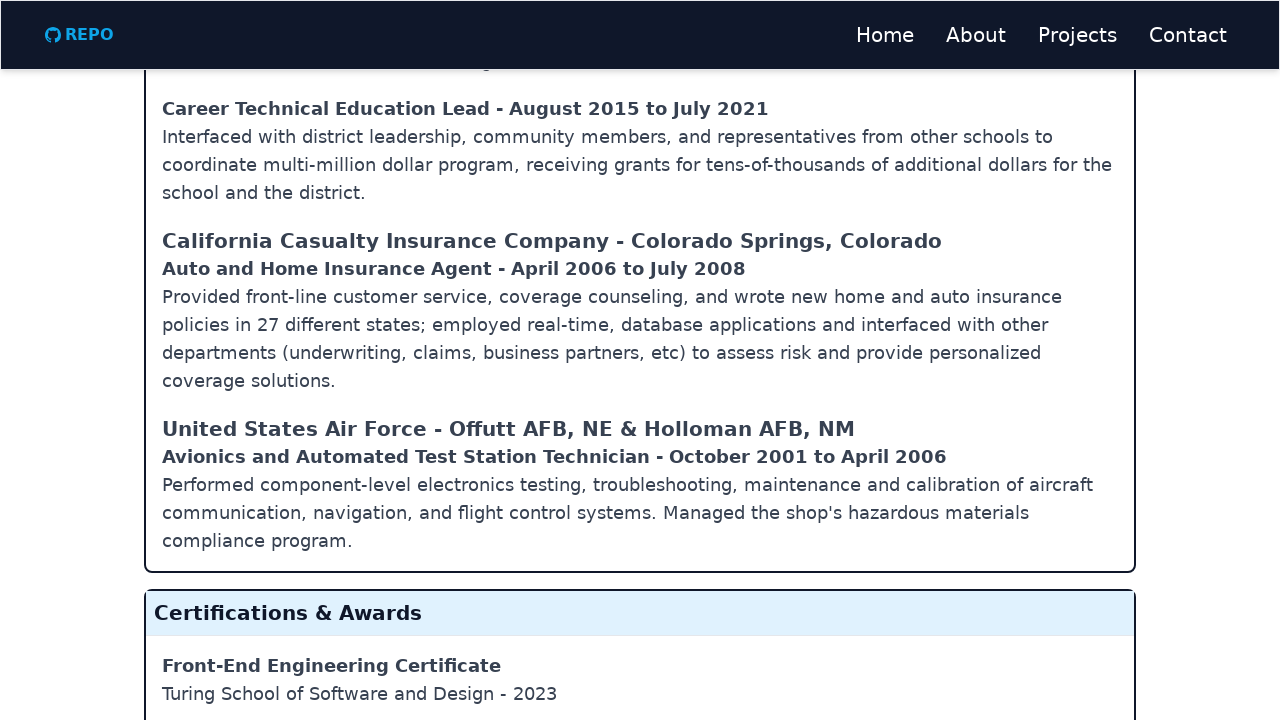

Waited 500ms for Certifications & Awards section to expand
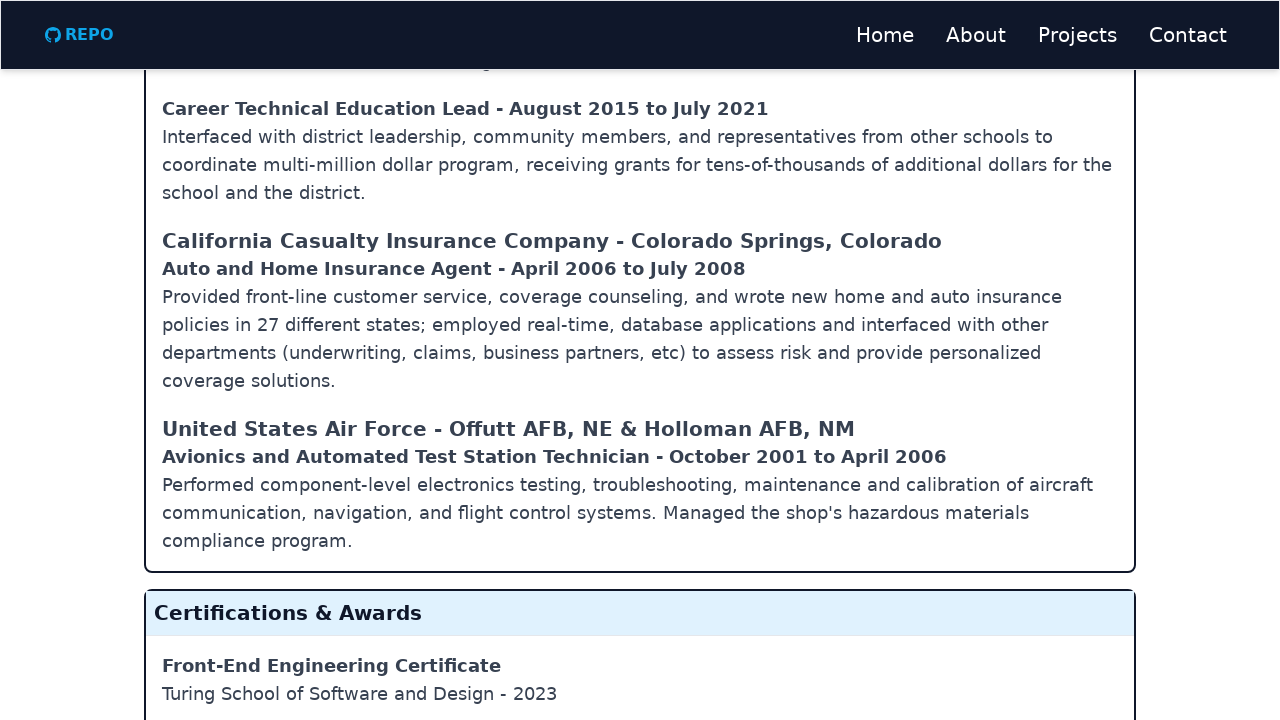

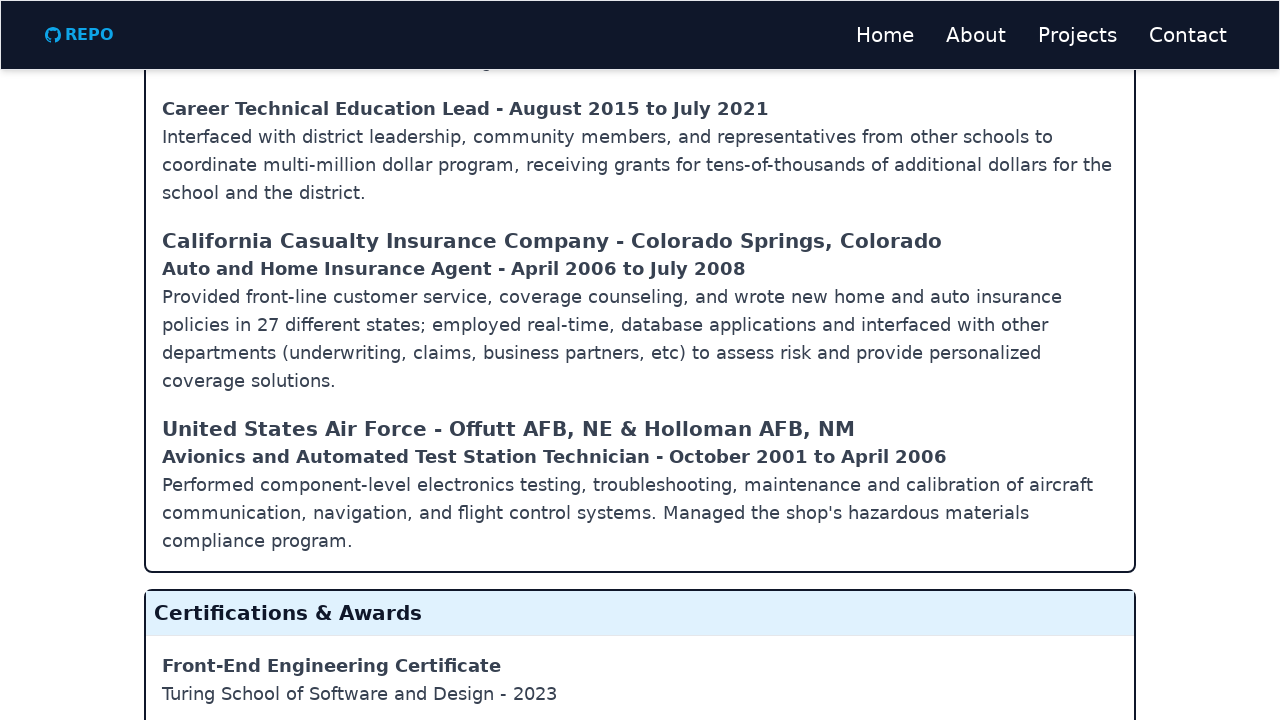